Tests the new user registration form validation by attempting to submit with an empty username field and verifying the error message appears

Starting URL: https://adactinhotelapp.com/index.php

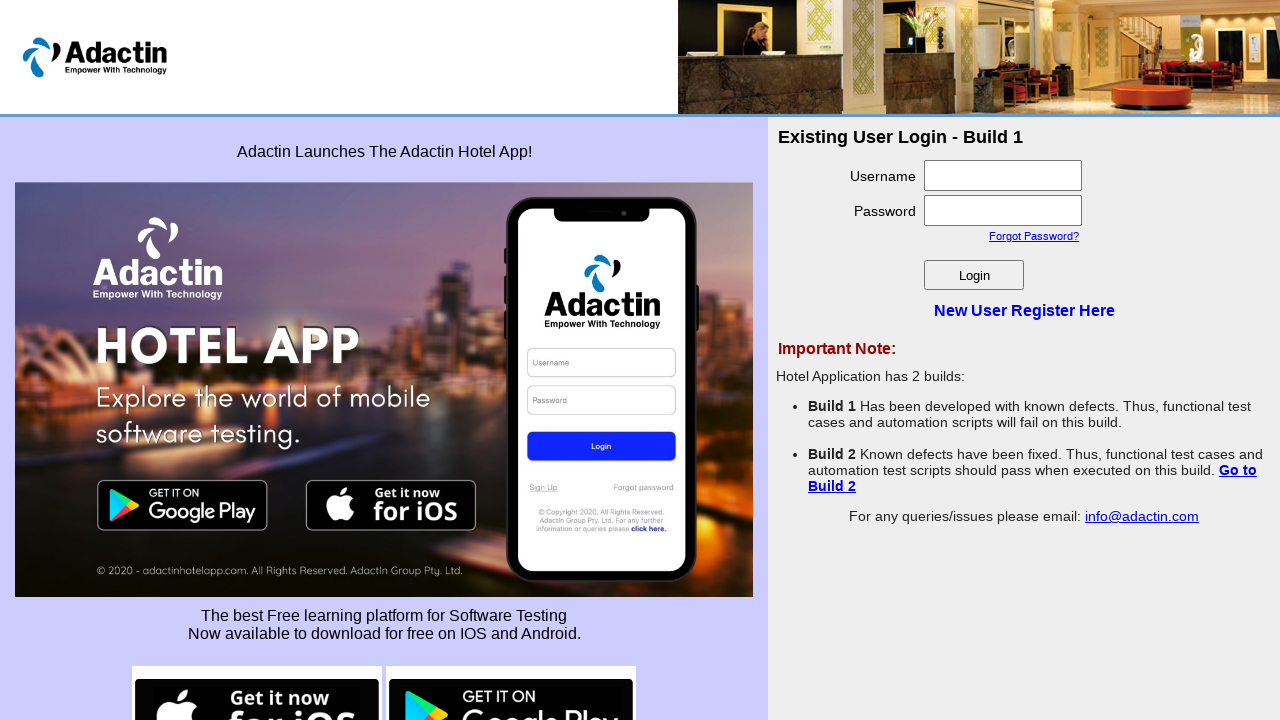

Clicked on 'New User Register Here' link to navigate to registration form at (1024, 310) on text=New User Register Here
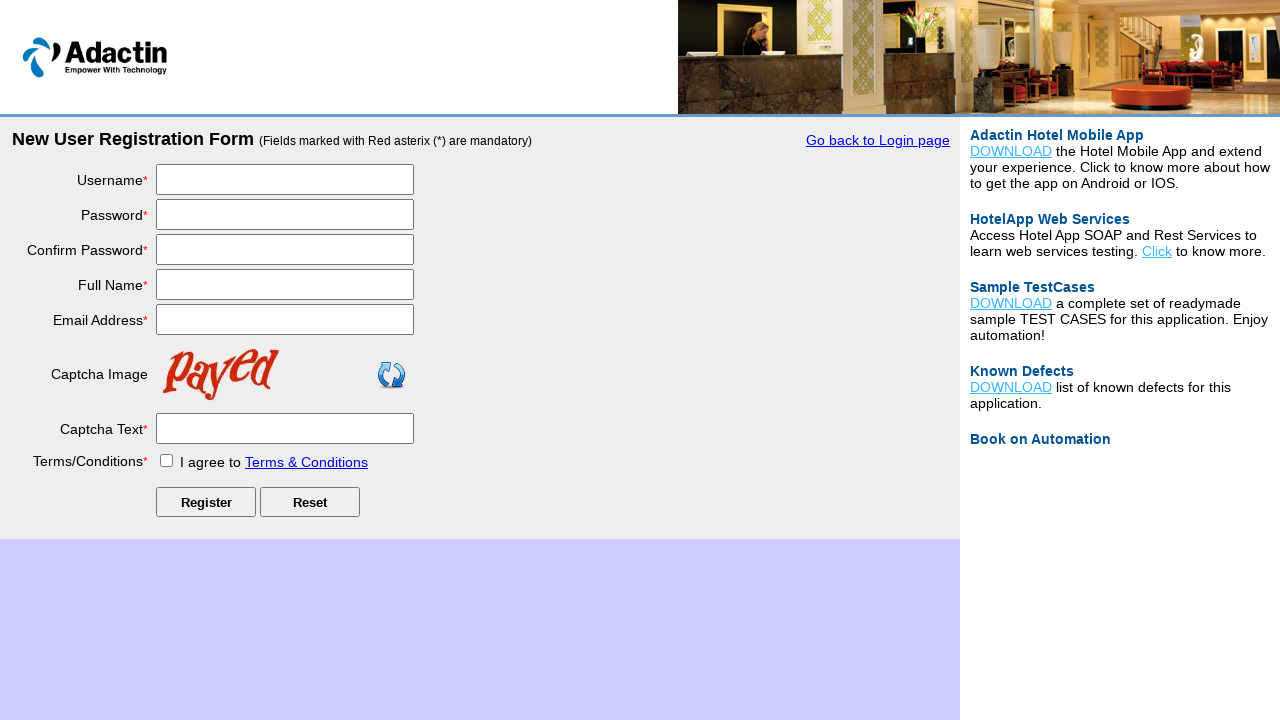

Filled username field with empty value on #username
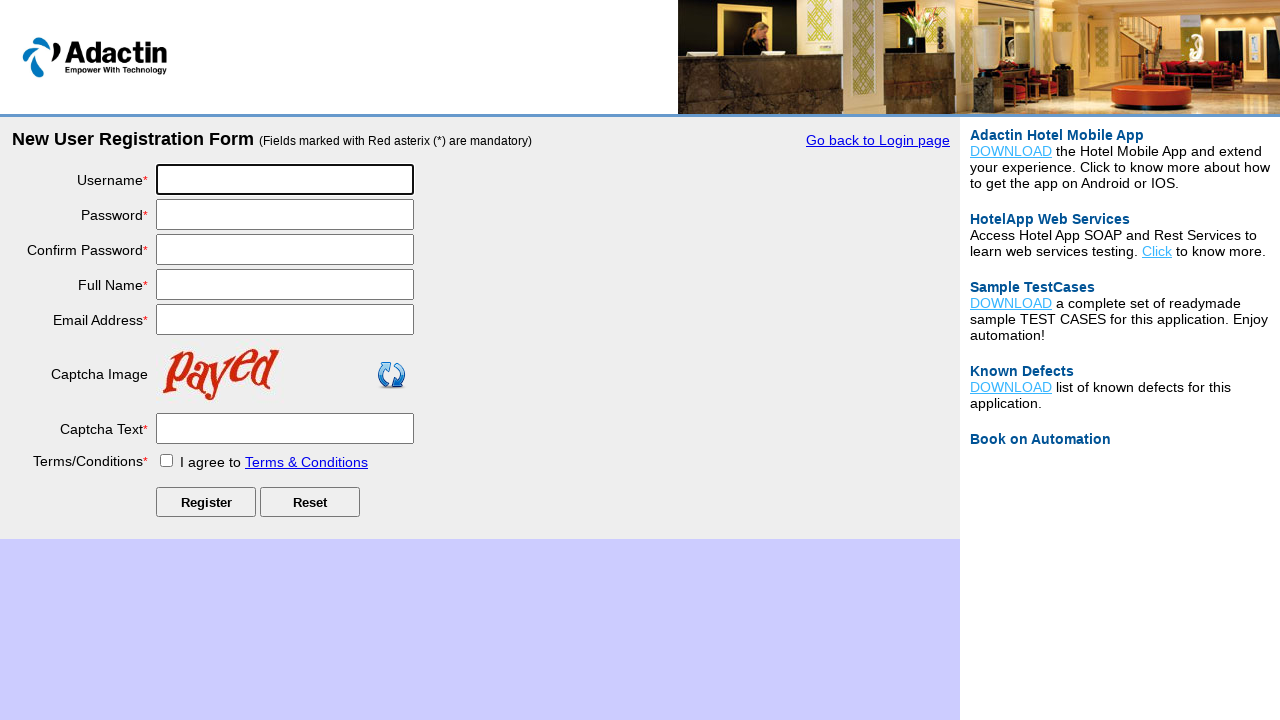

Filled password field with 'Password123!' on #password
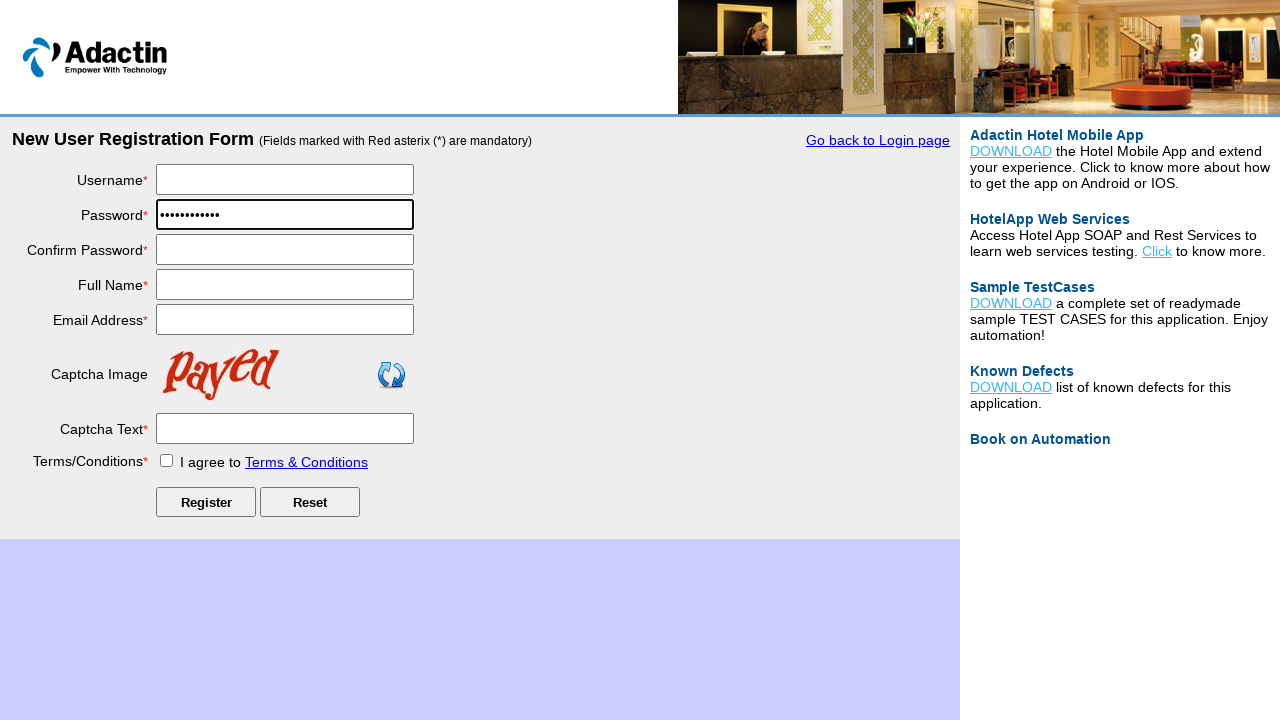

Filled confirm password field with 'Password123!' on #re_password
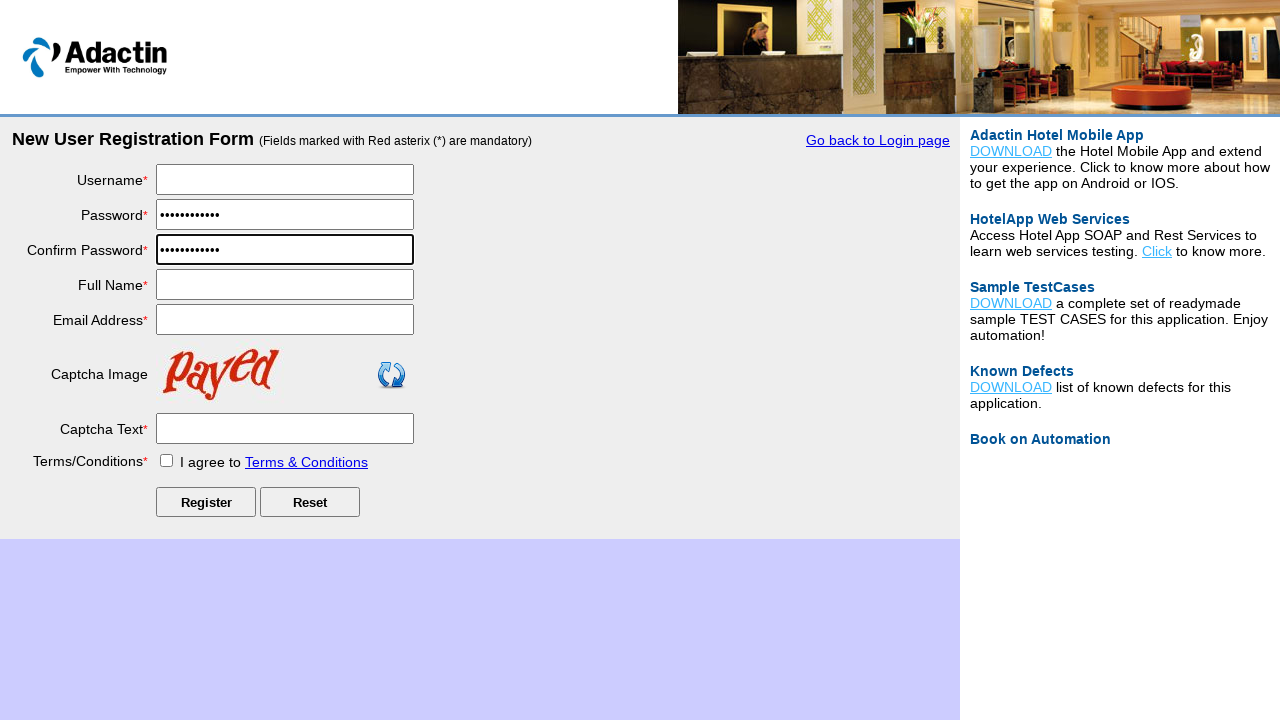

Filled full name field with 'Test User' on #full_name
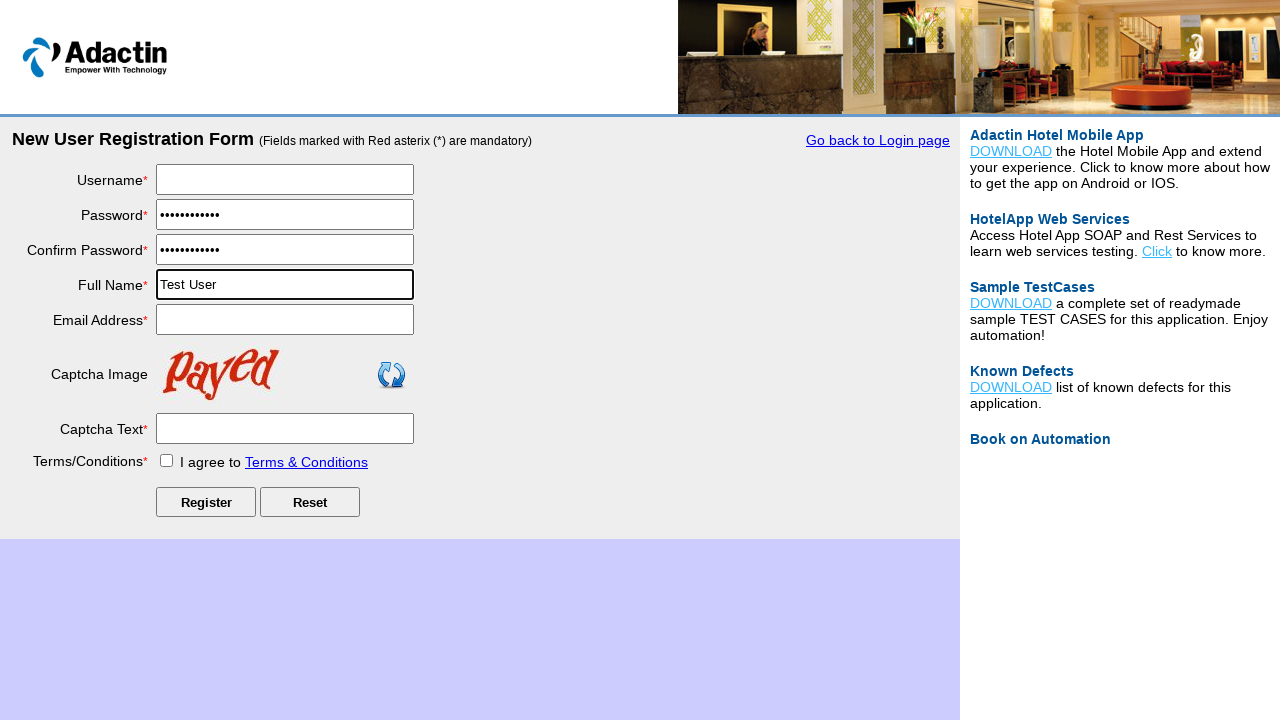

Filled email field with 'testuser@example.com' on #email_add
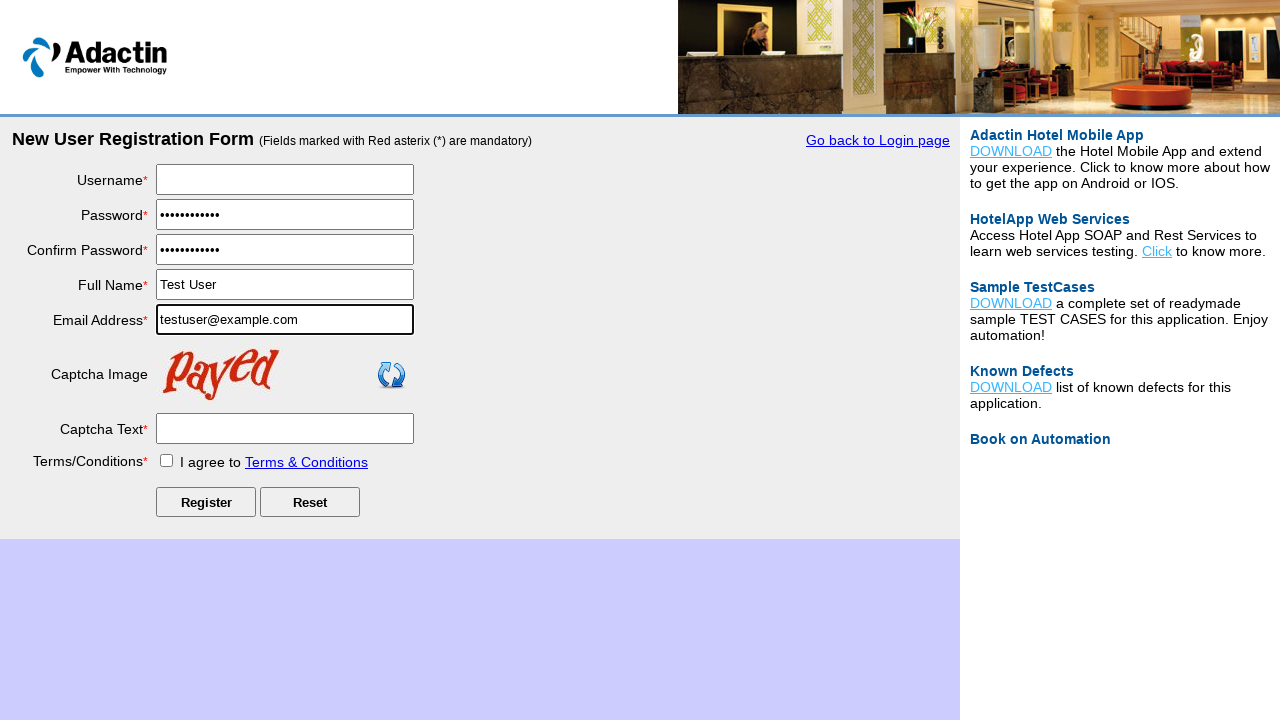

Filled captcha field with 'test123' on #captcha-form
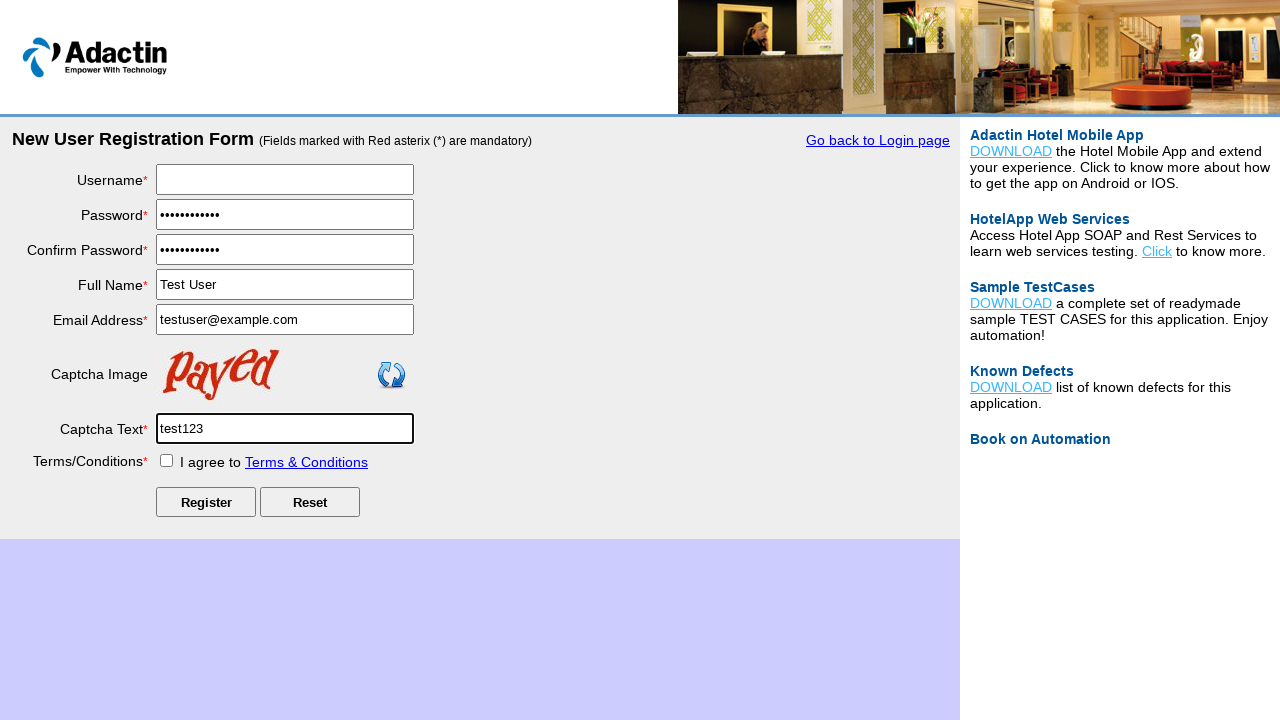

Checked terms and conditions checkbox at (166, 460) on #tnc_box
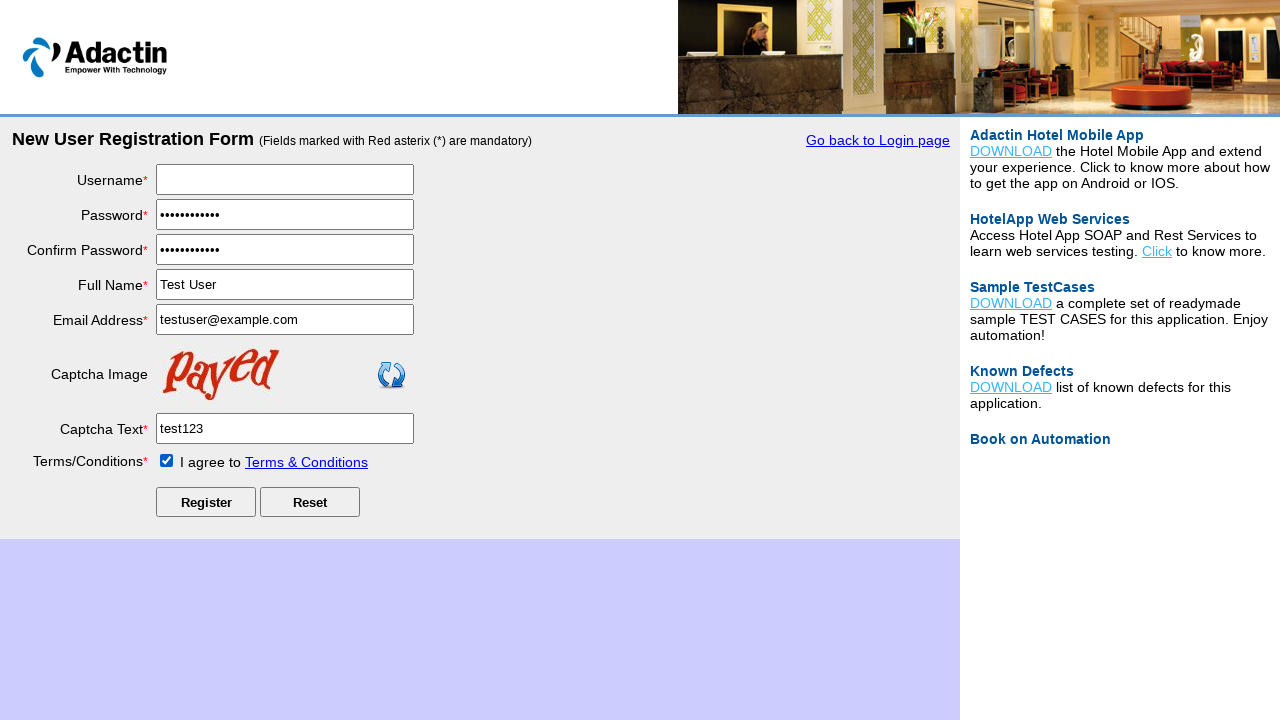

Clicked Submit button to attempt registration with empty username at (206, 502) on #Submit
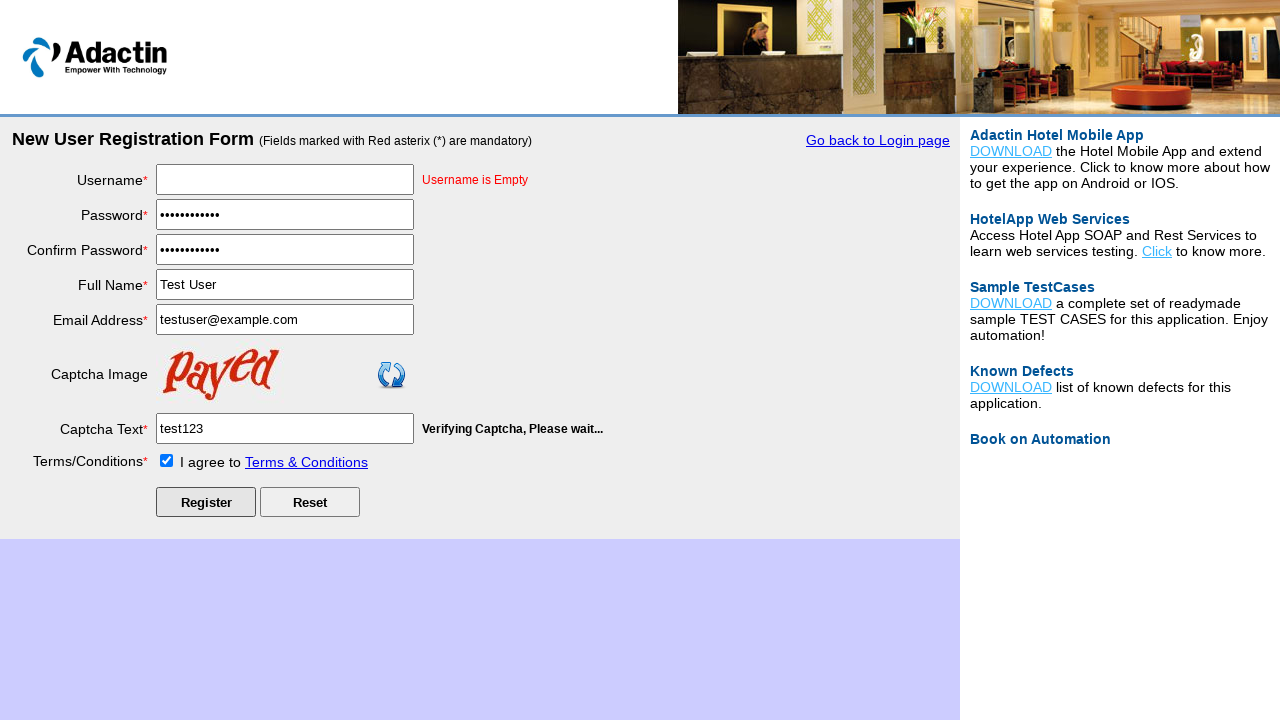

Verified error message element appeared for empty username field
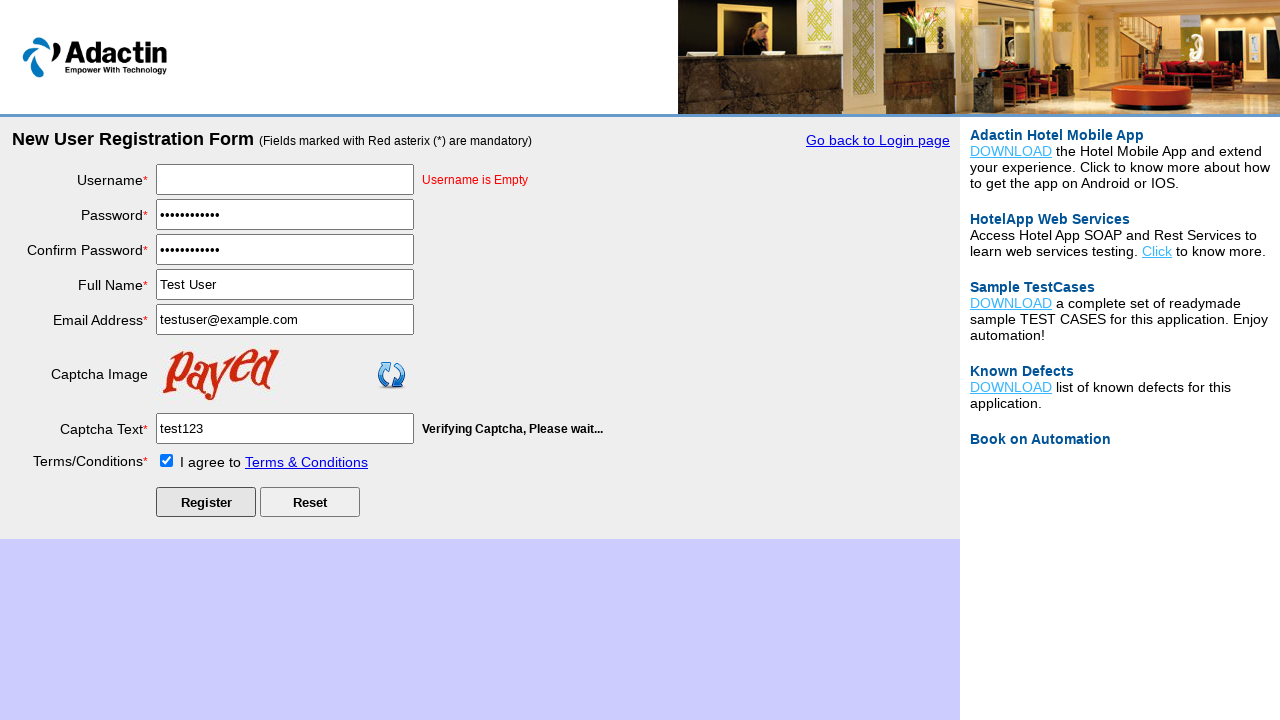

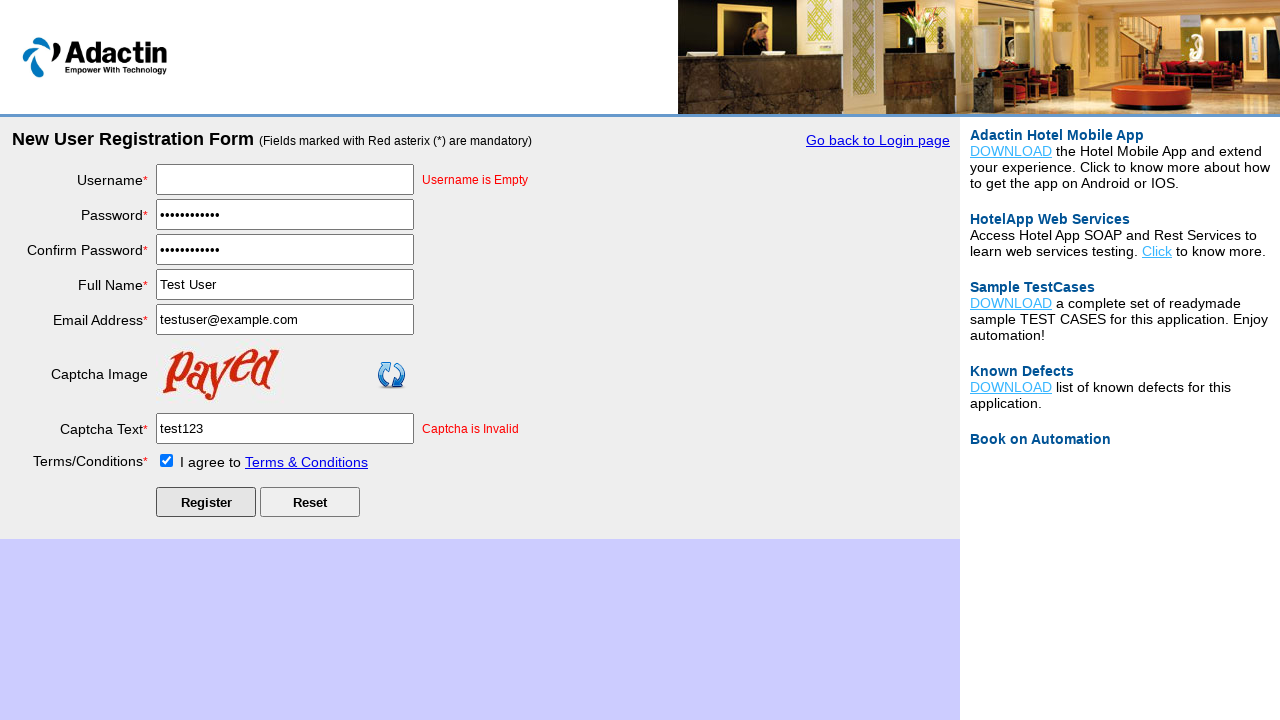